Tests various UI interactions on a practice automation page including selecting radio buttons, filling input fields, selecting dropdown options, clicking checkboxes, handling multiple windows, and entering text in a name field.

Starting URL: https://rahulshettyacademy.com/AutomationPractice/

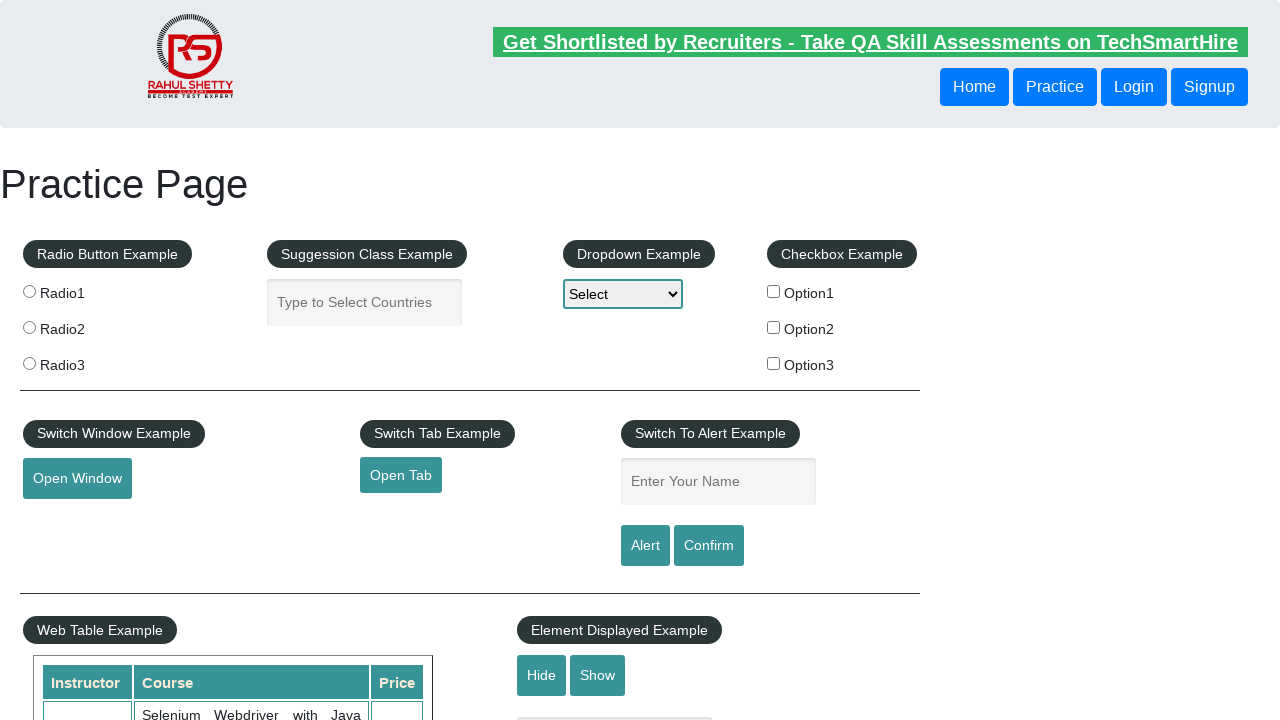

Clicked radio button 'radio1' at (29, 291) on input[type='radio'][value='radio1']
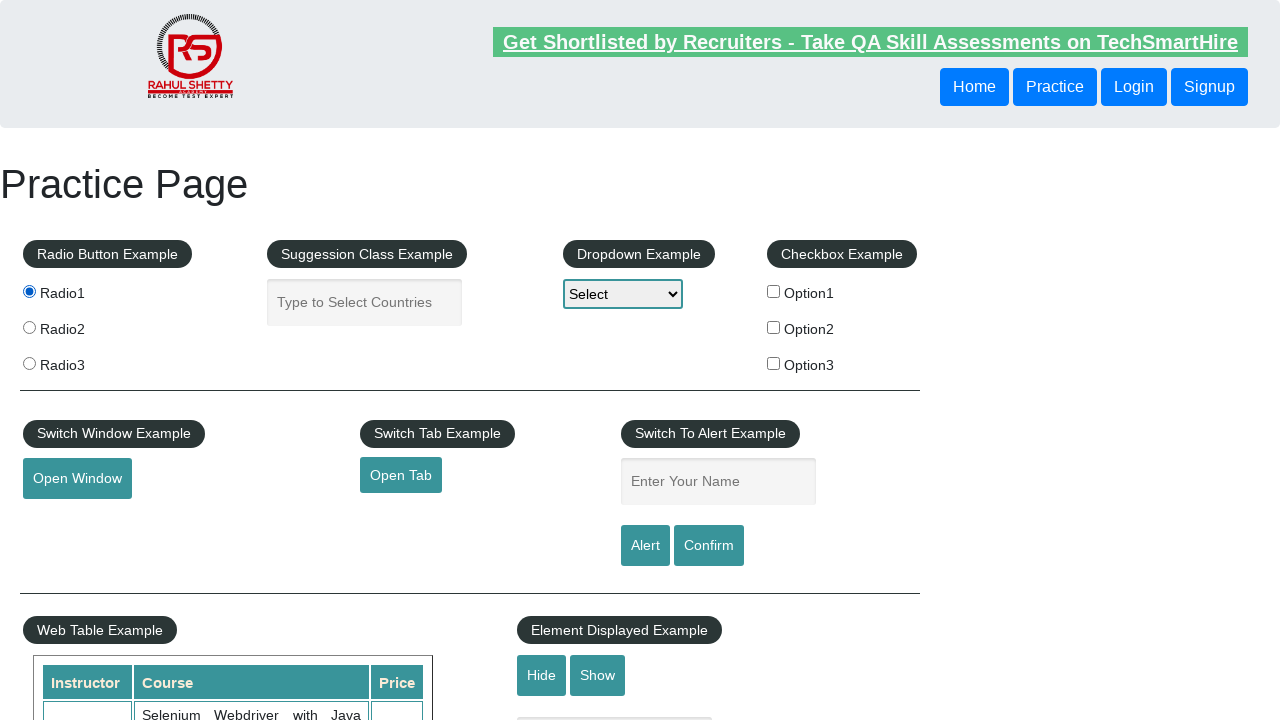

Filled autocomplete field with 'India' on input#autocomplete
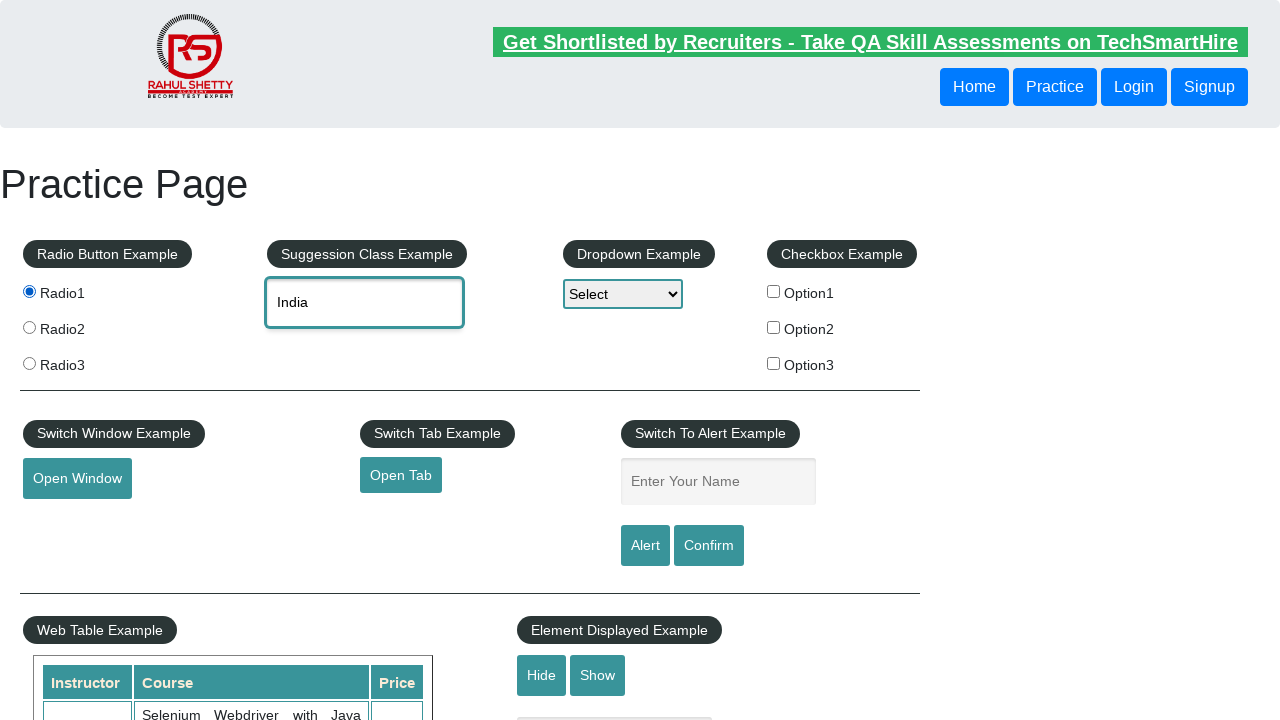

Selected 'Option3' from dropdown on select#dropdown-class-example
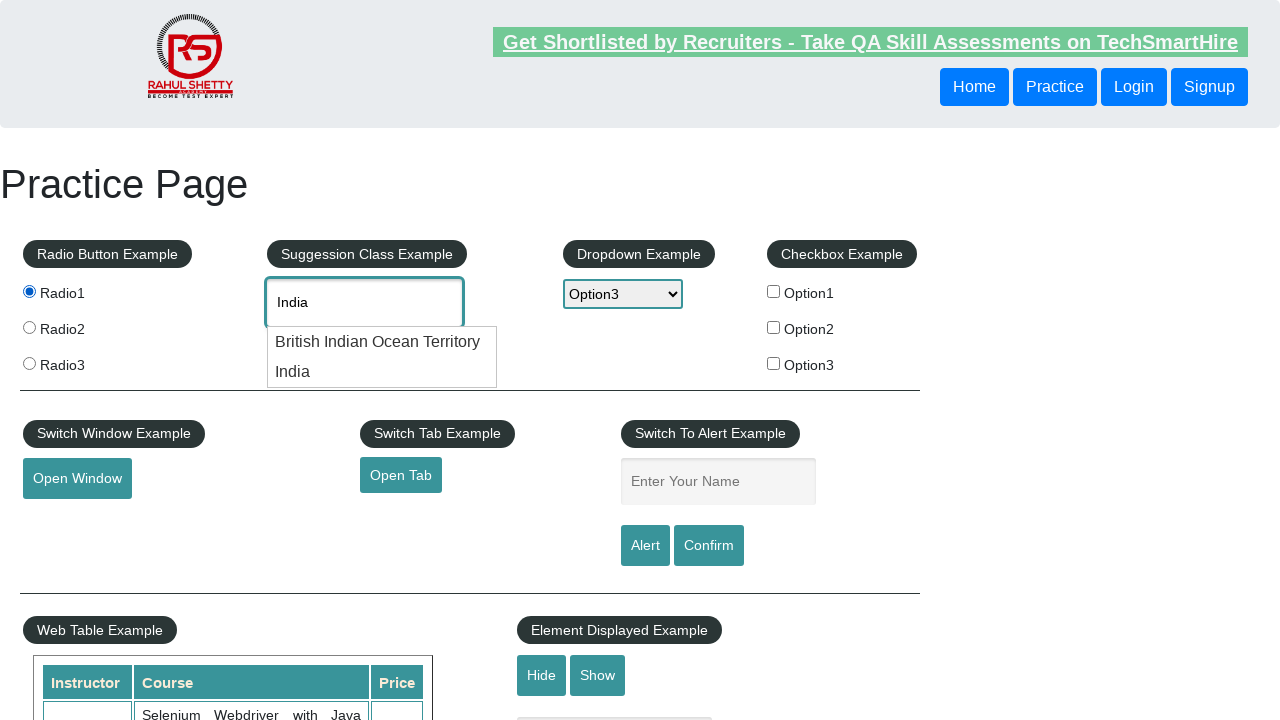

Clicked checkbox 'option1' at (774, 291) on input[value='option1']
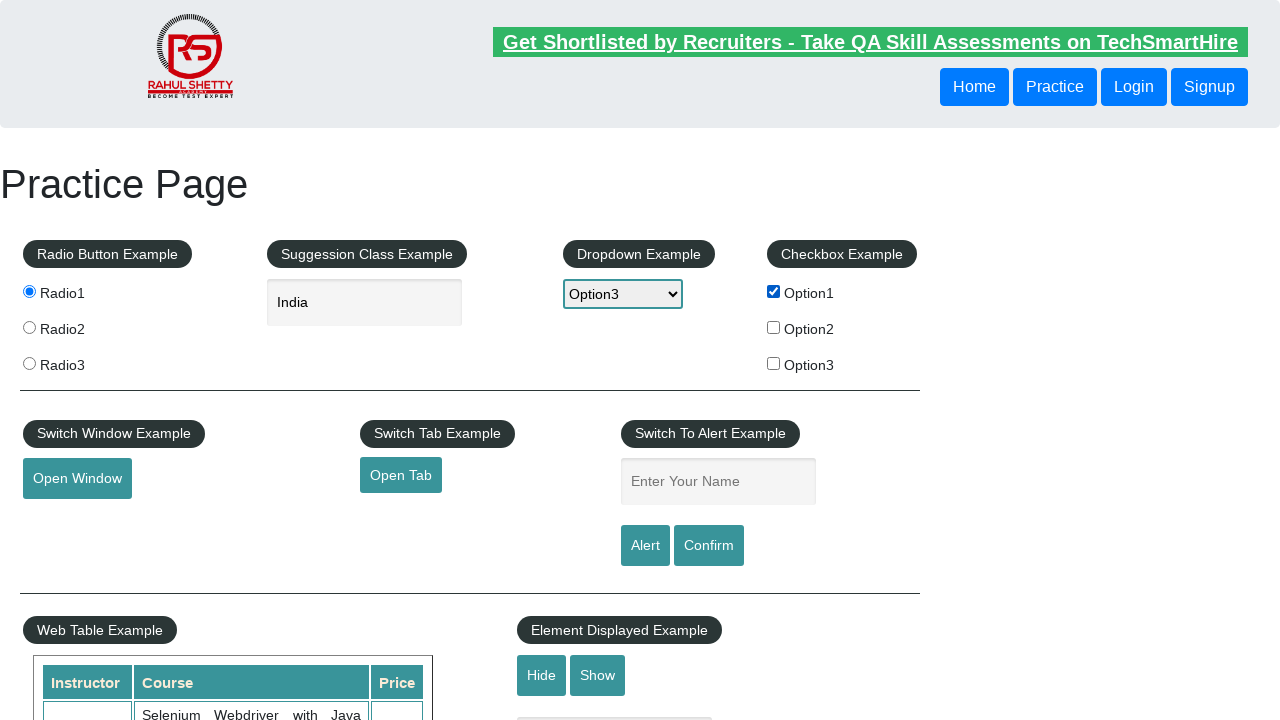

Clicked checkbox 'option2' at (774, 327) on input[value='option2']
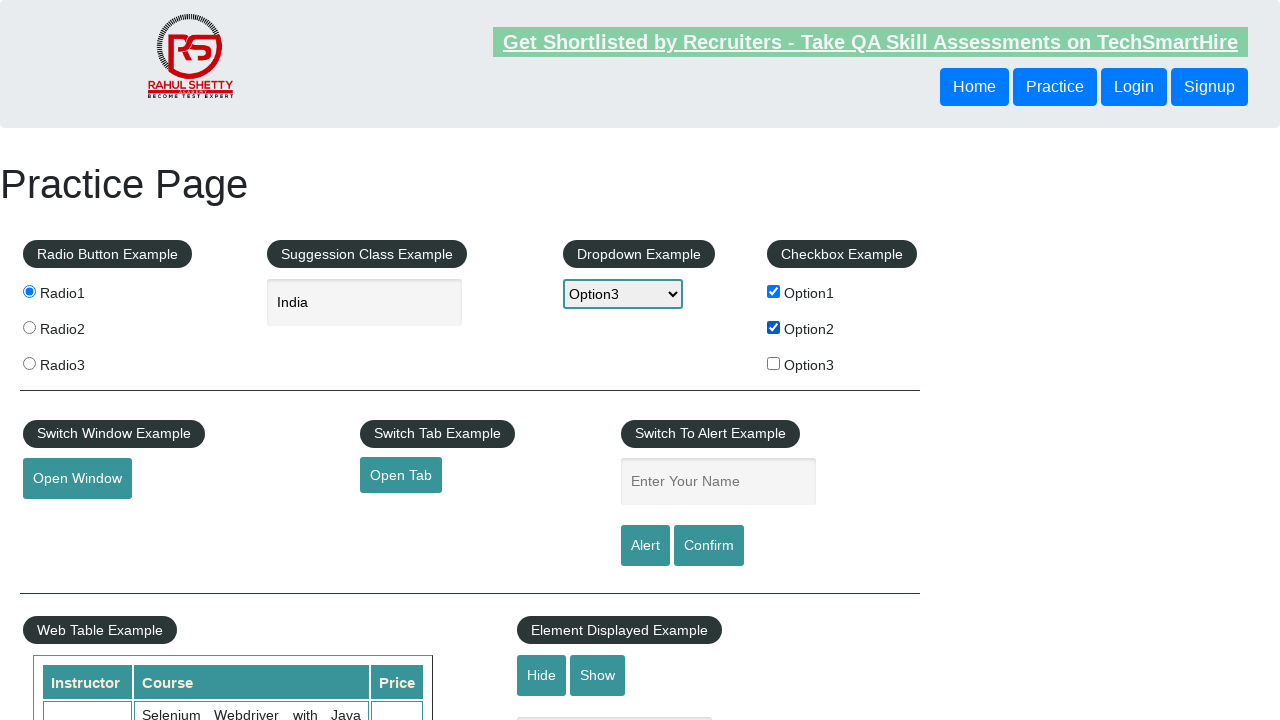

Clicked checkbox 'option3' at (774, 363) on input[value='option3']
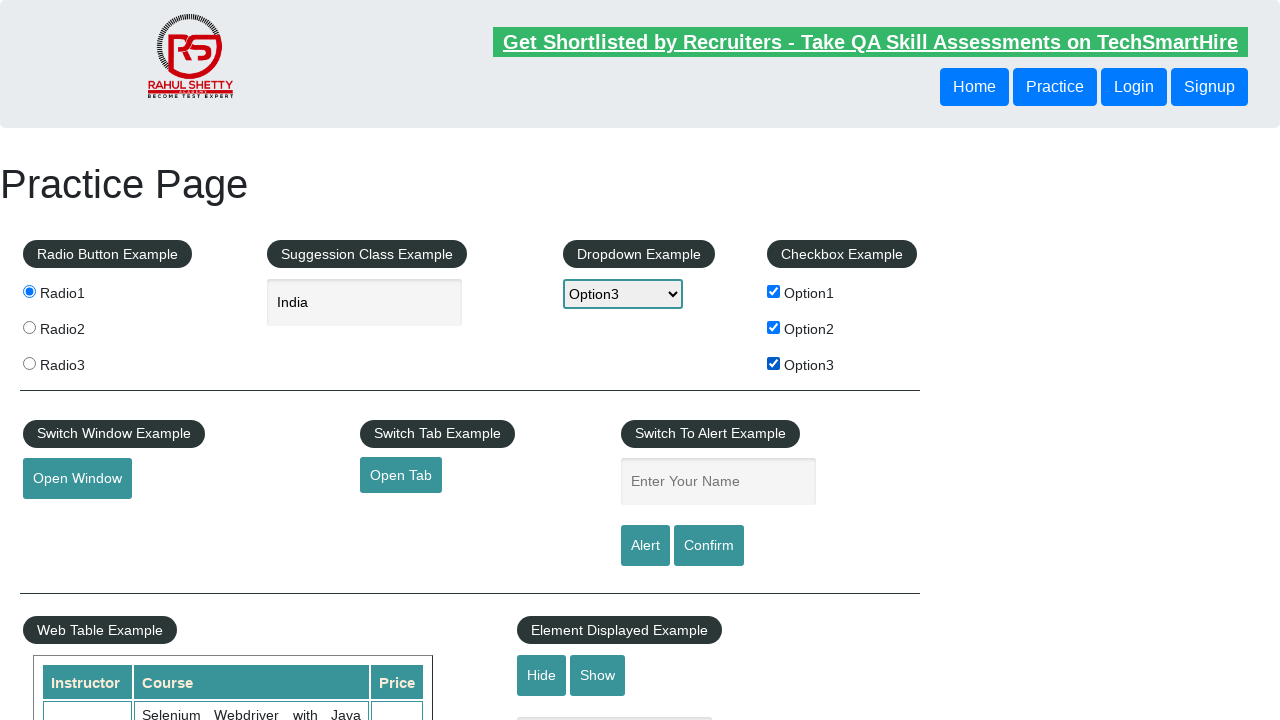

Clicked 'Open Window' button at (77, 479) on #openwindow
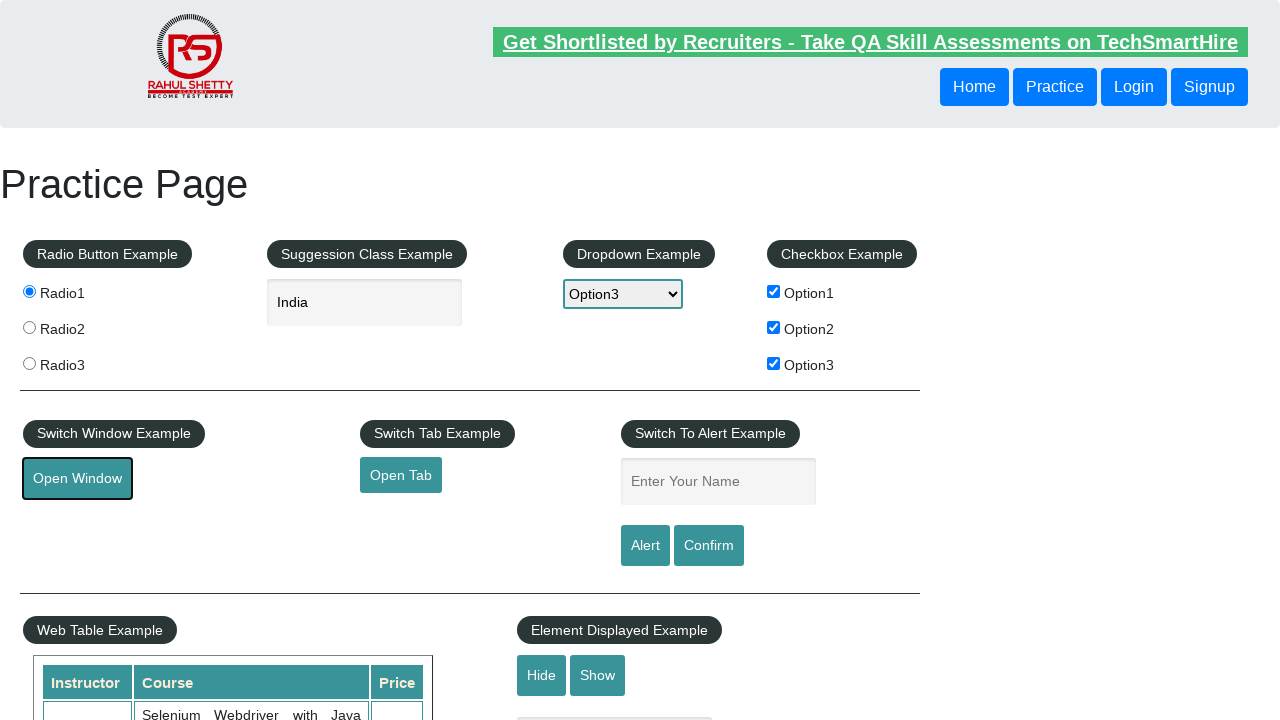

Closed popup window
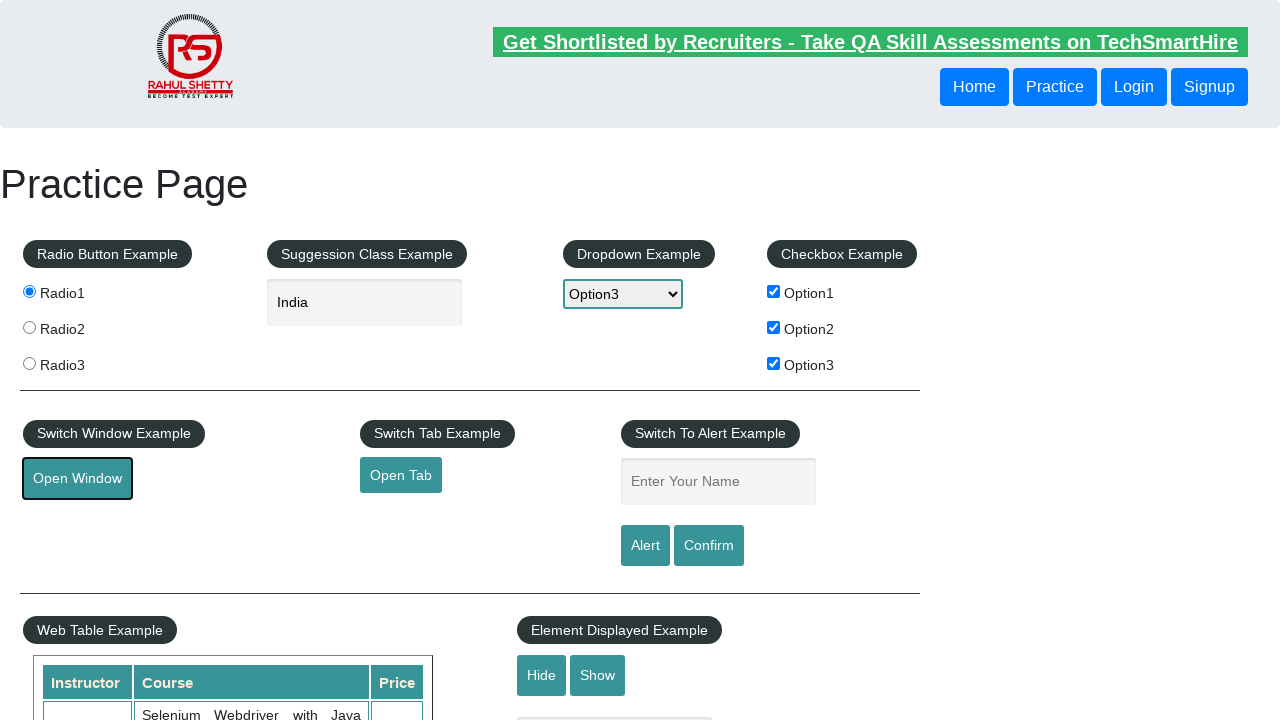

Clicked 'Open Tab' button at (401, 475) on #opentab
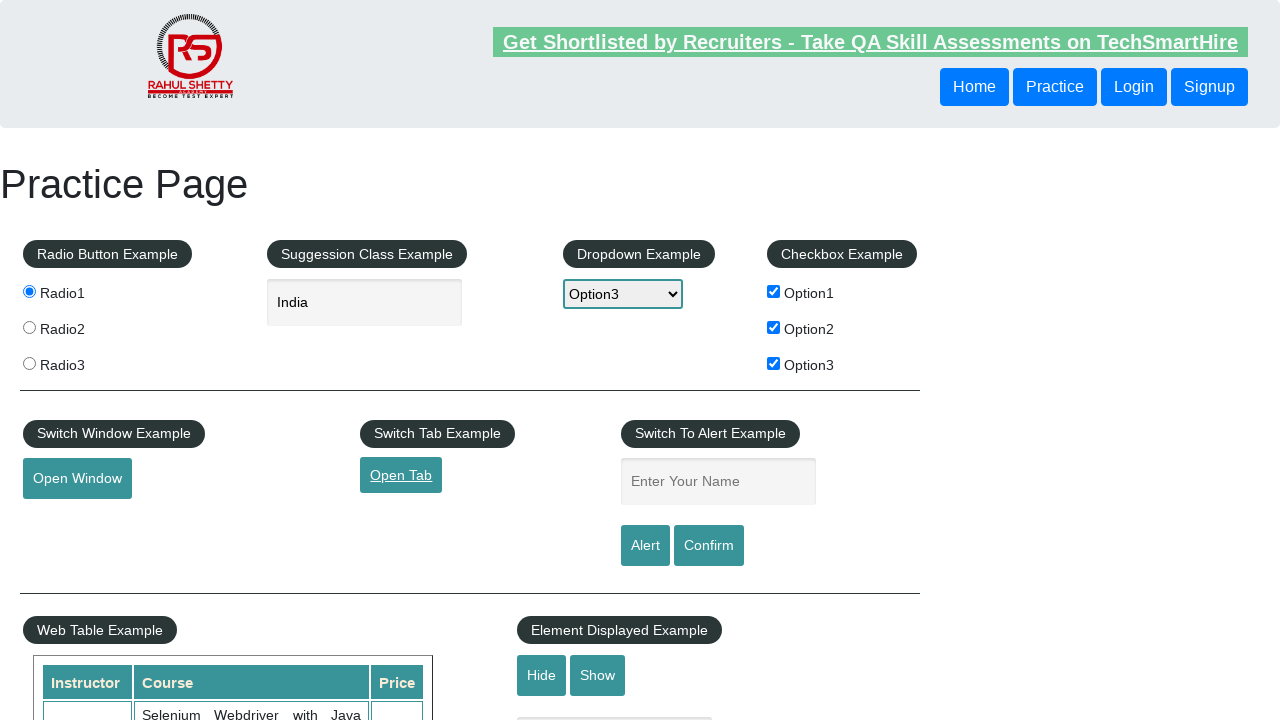

Closed new tab
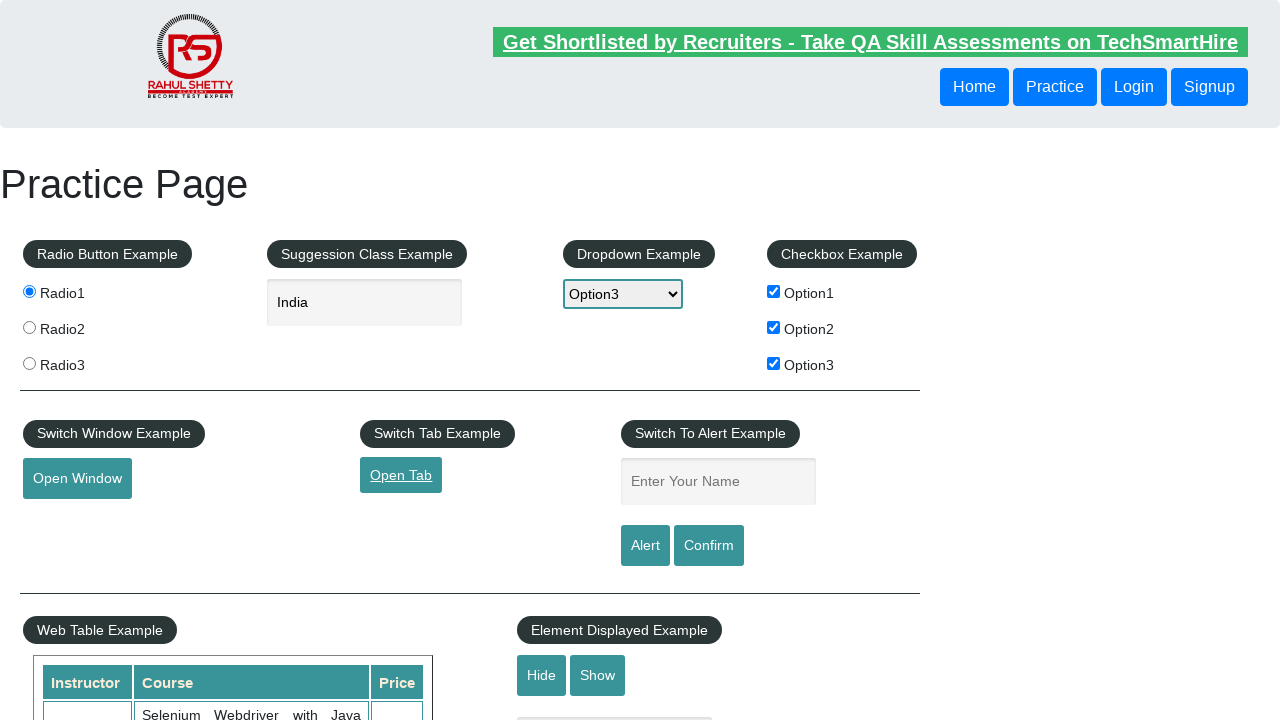

Filled name field with 'raj' on input#name
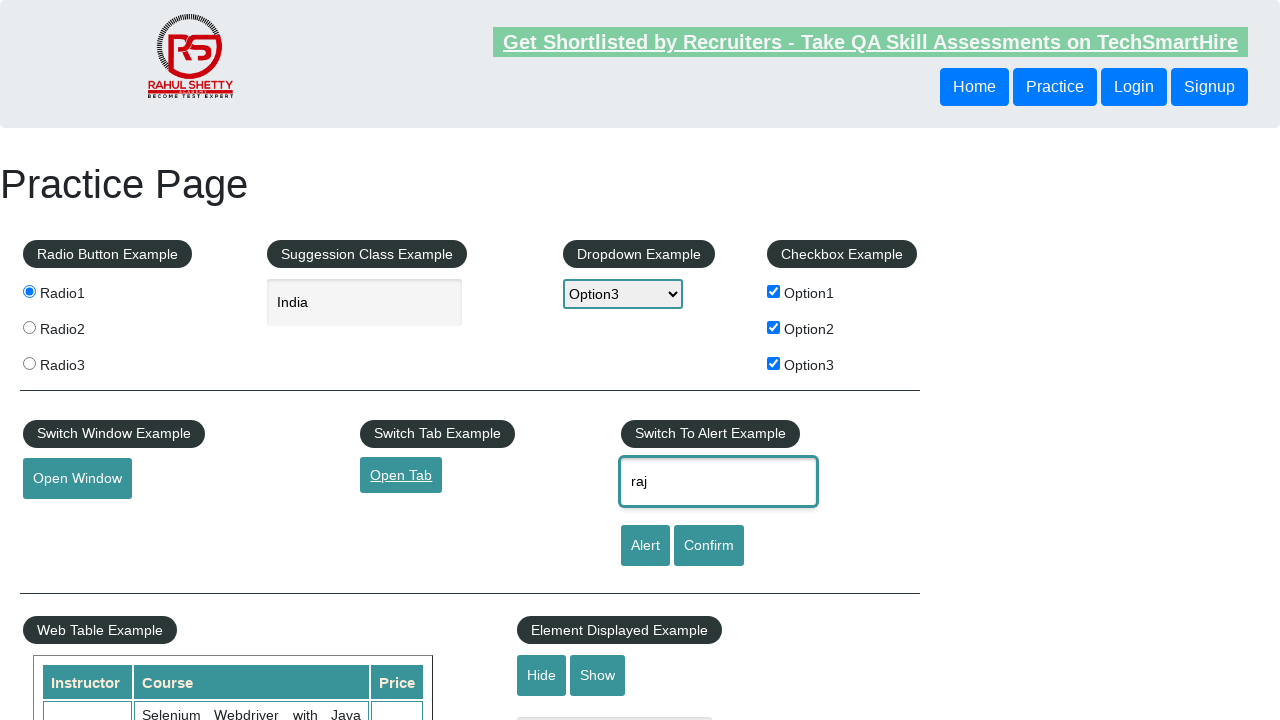

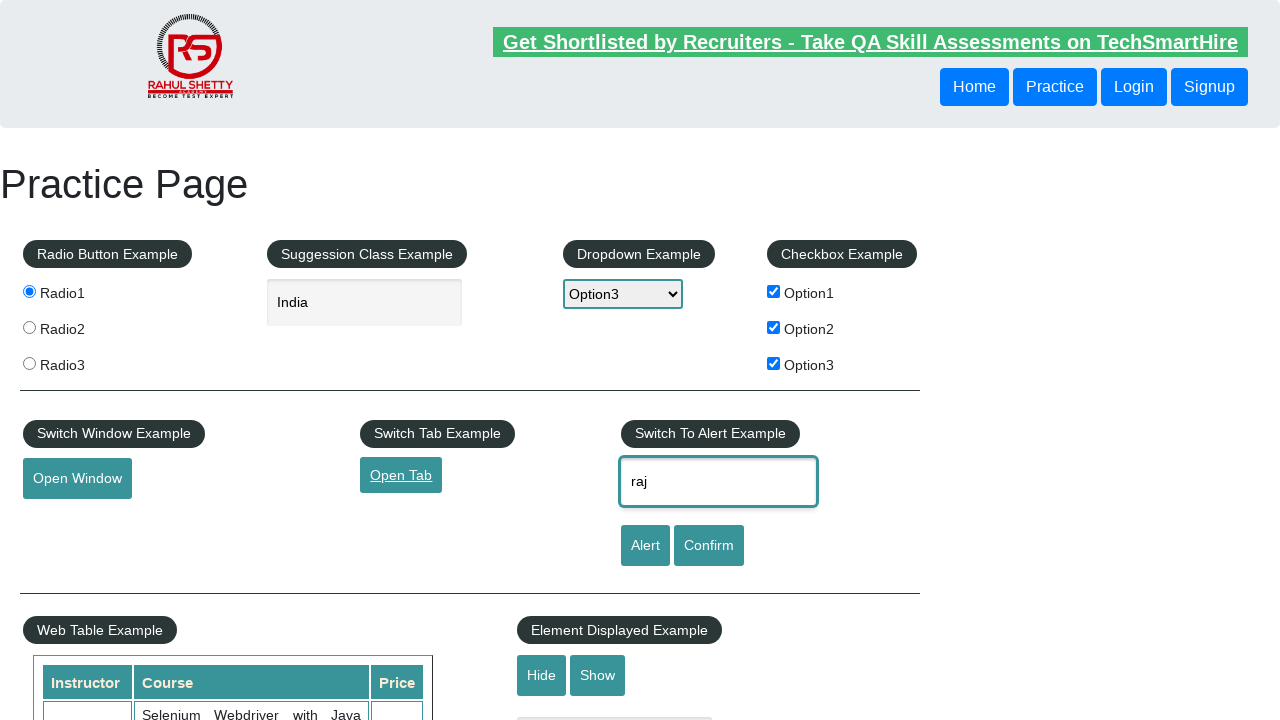